Tests the percentage calculator by navigating to it, entering values to calculate 20% of 100, and verifying the result

Starting URL: https://www.calculator.net

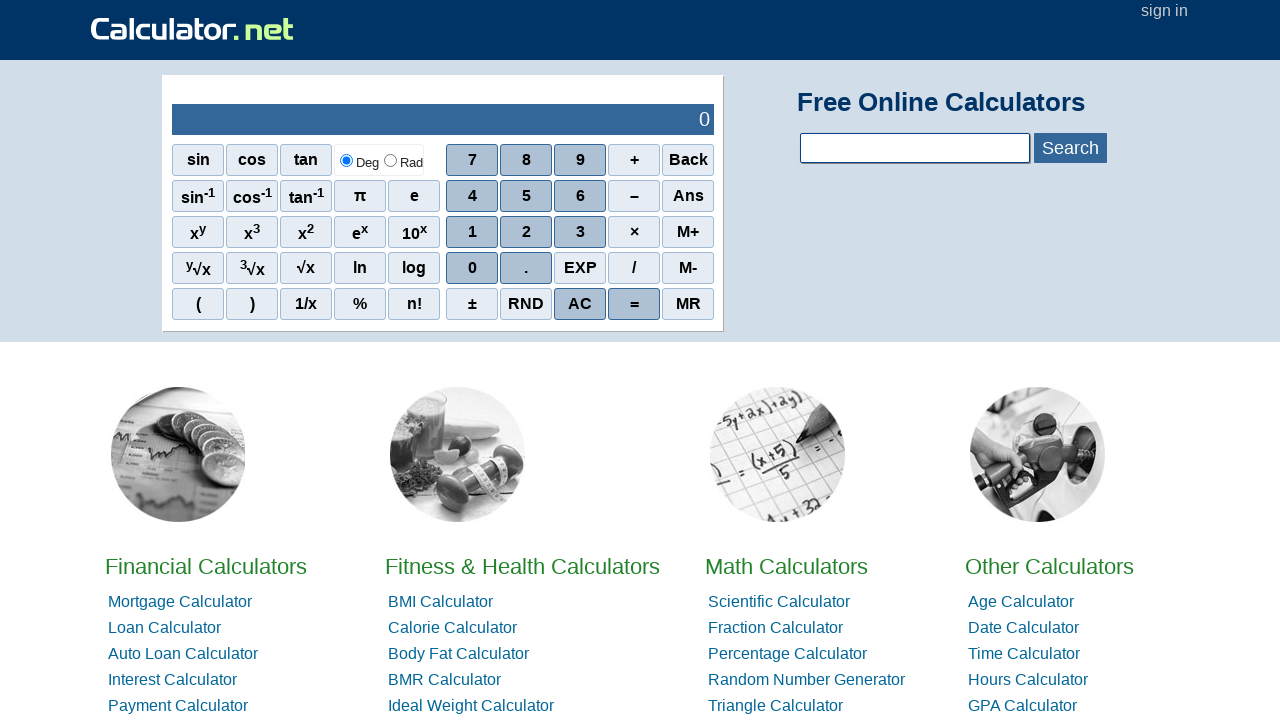

Clicked on Percentage Calculator link at (788, 654) on text=Percentage Calculator
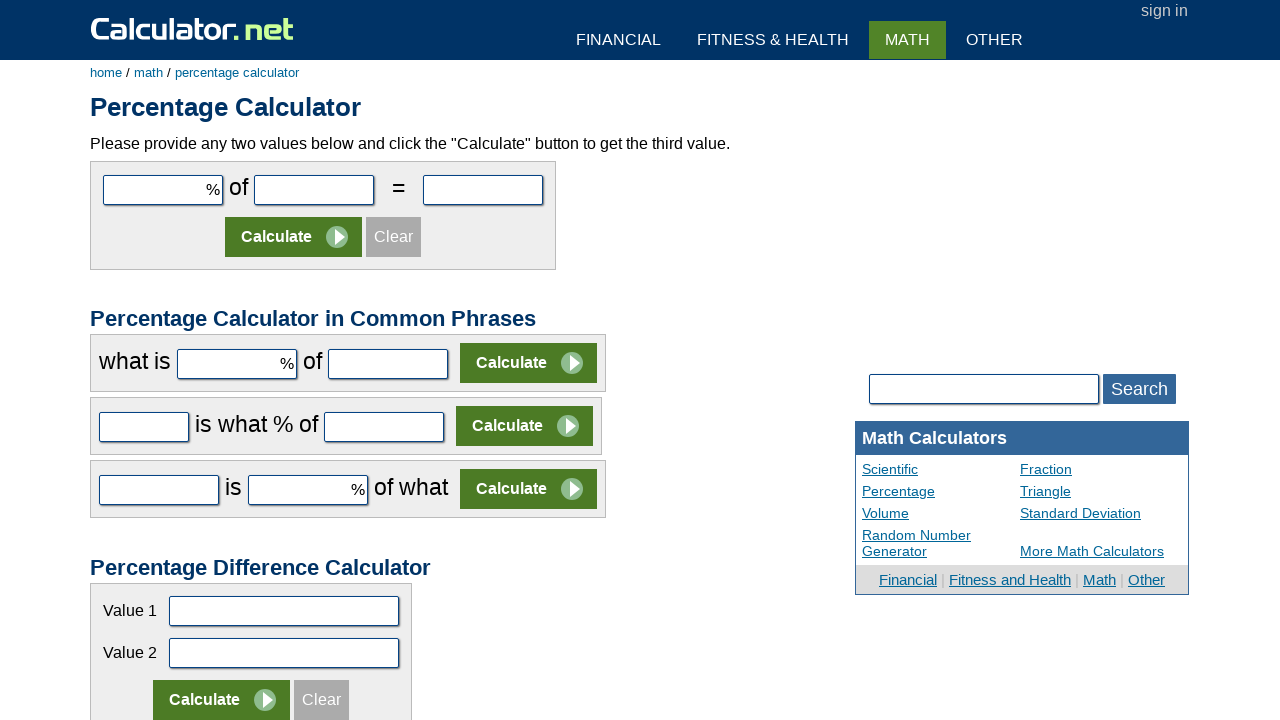

Calculator page loaded (domcontentloaded)
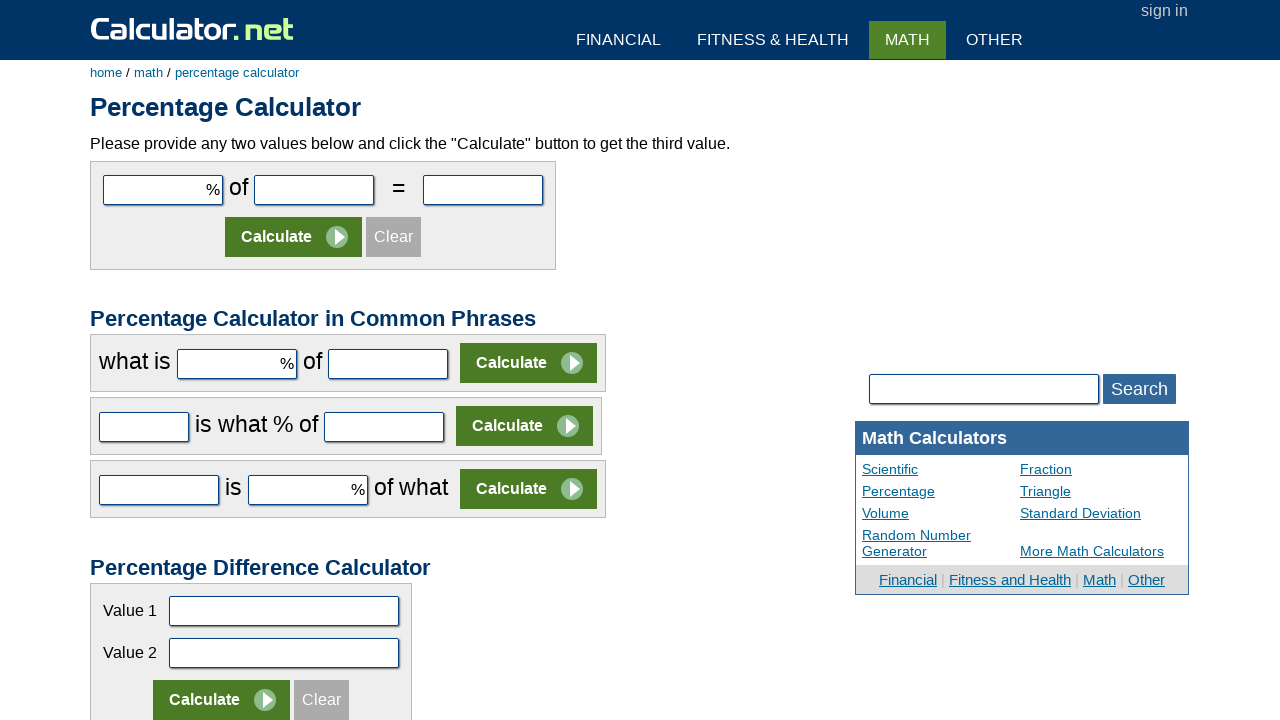

Entered 20 in the first input field on #cpar1
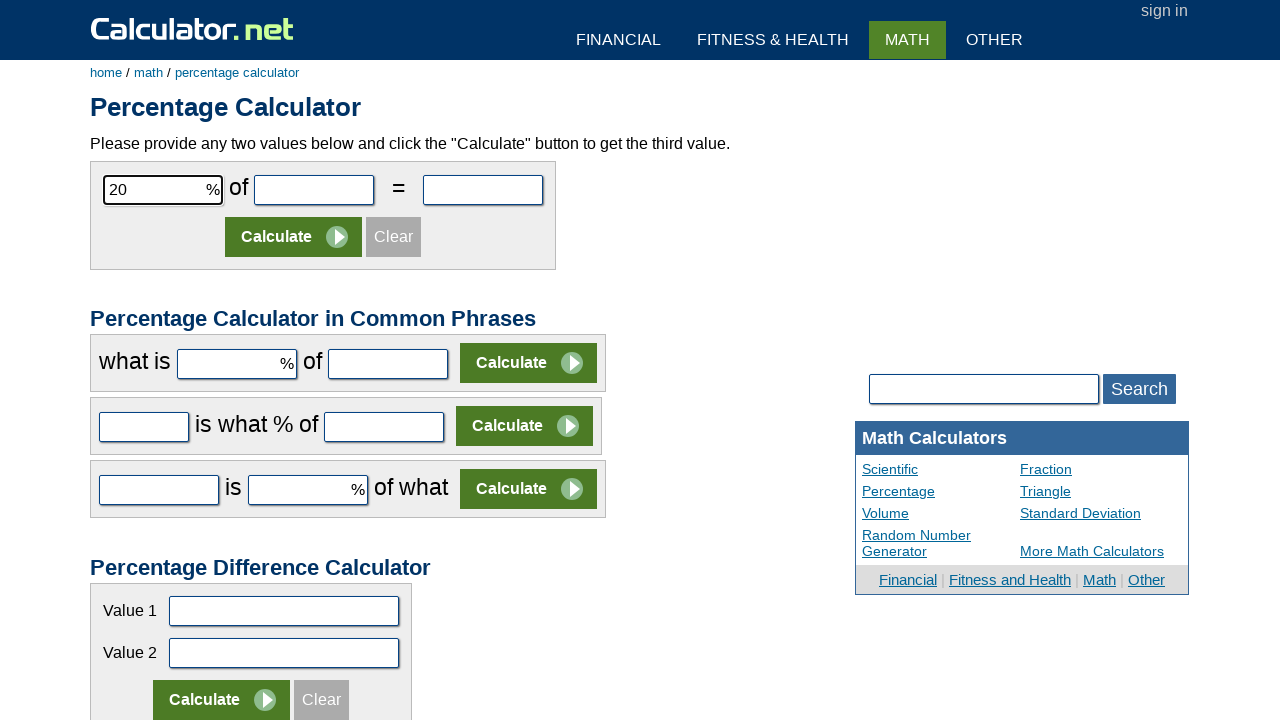

Entered 100 in the second input field on input[name='cpar2']
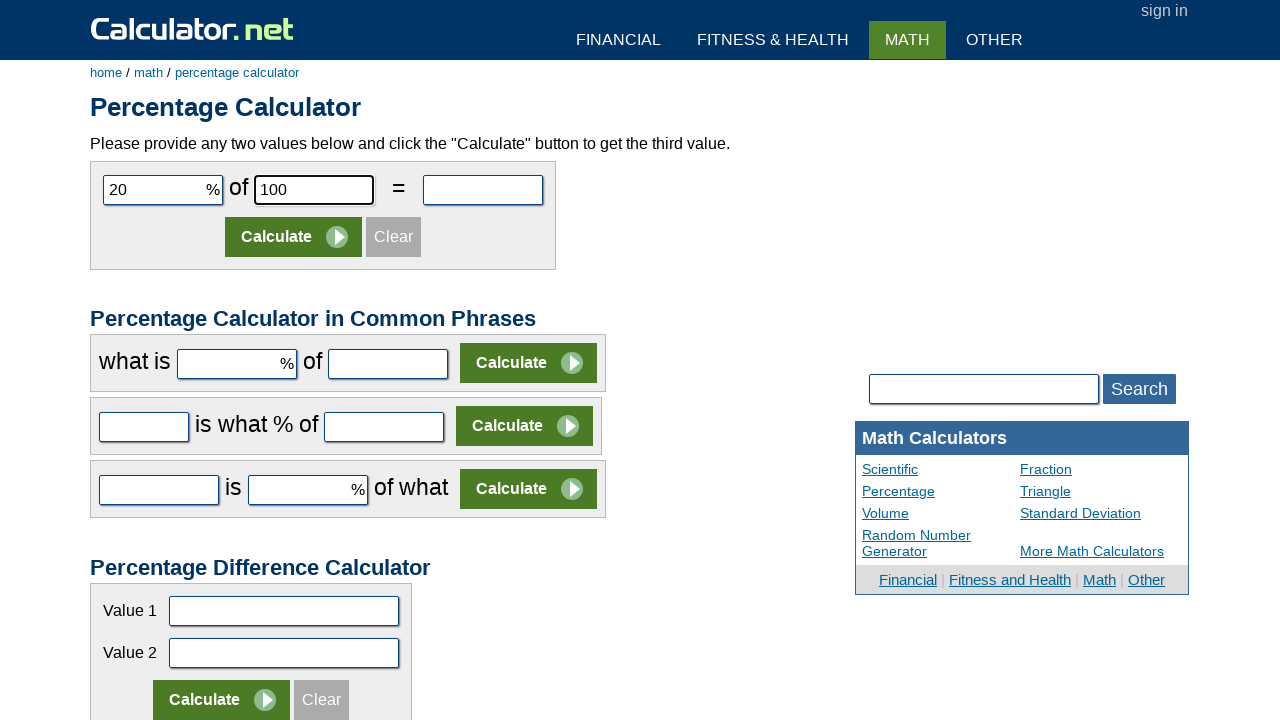

Pressed Enter to submit the calculation on input[name='cpar2']
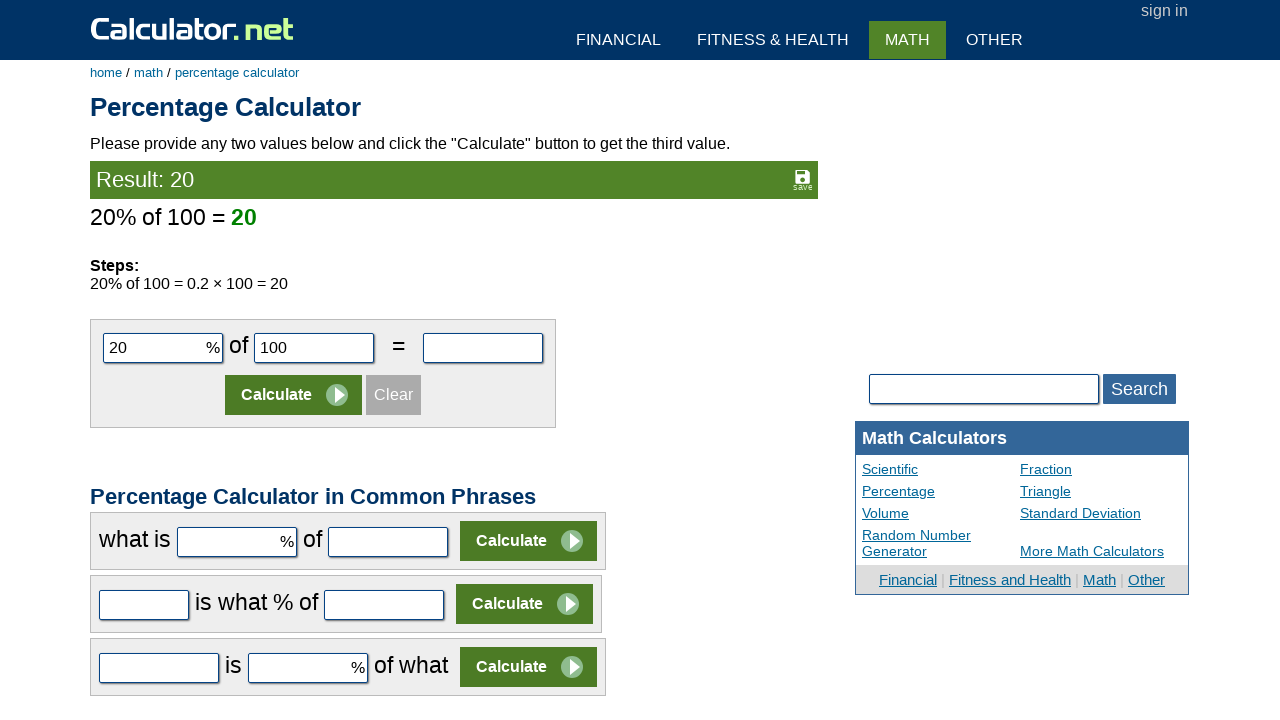

Result element appeared on the page
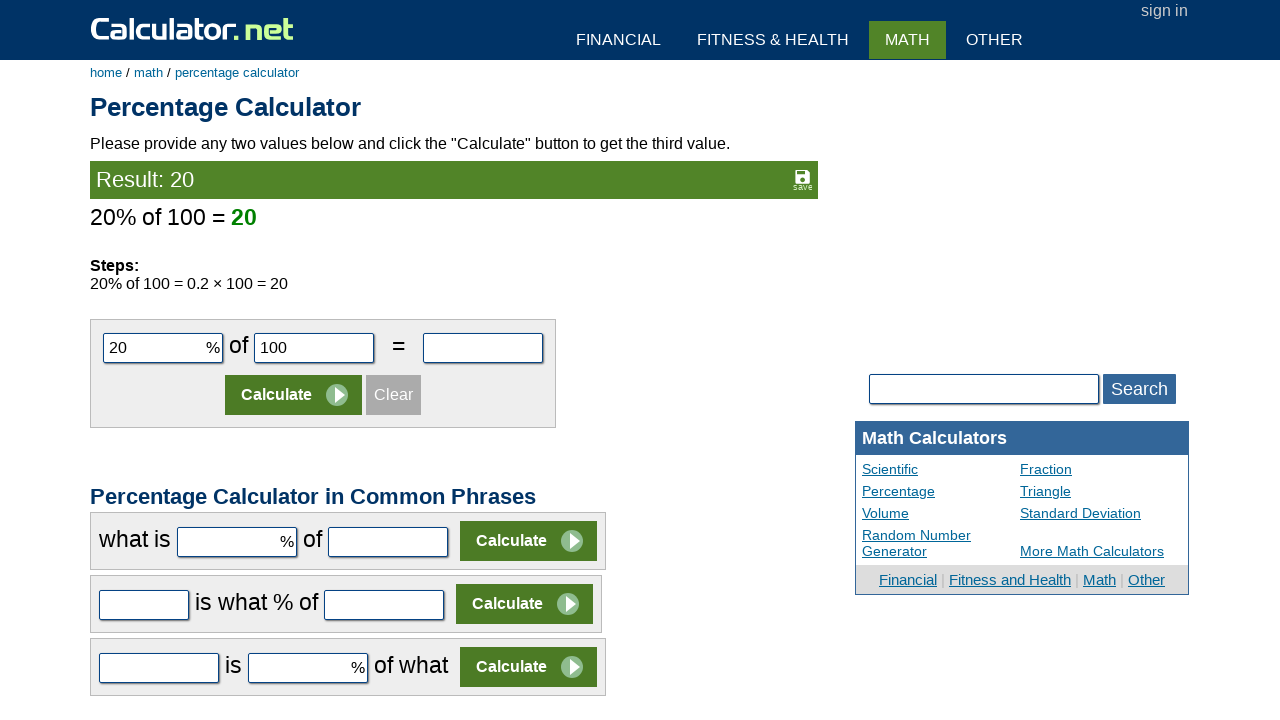

Retrieved result text from calculator
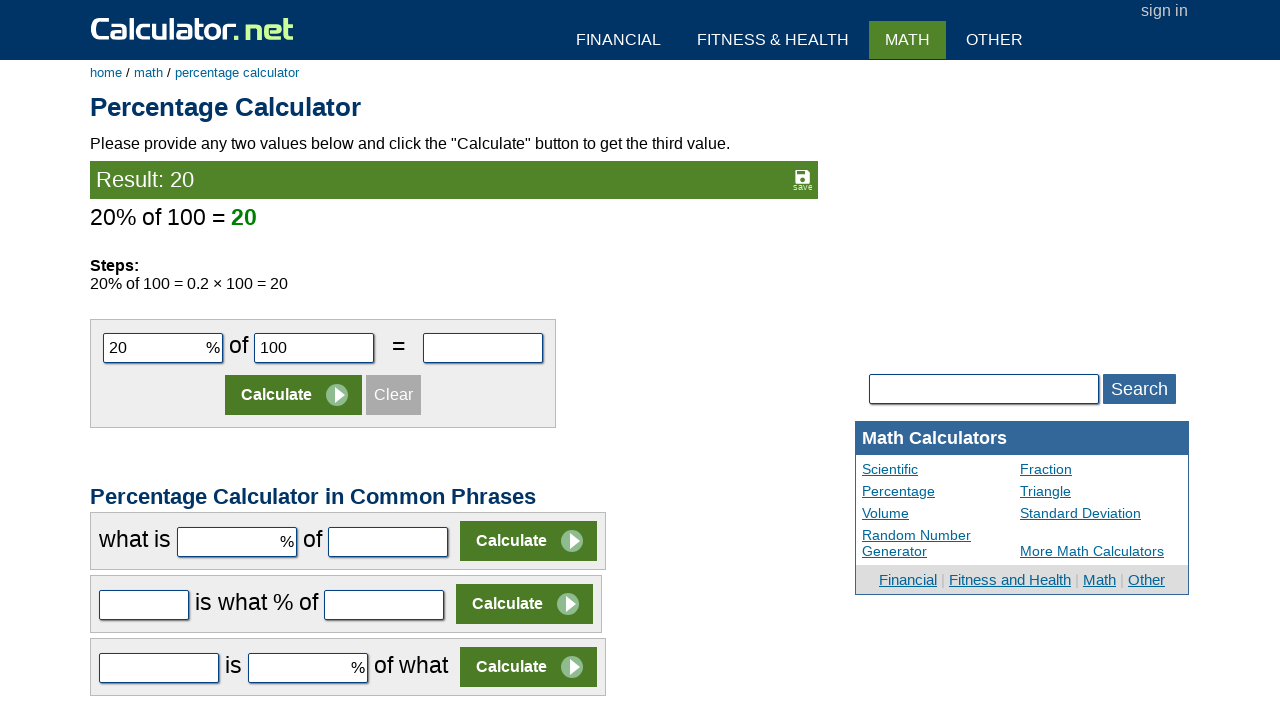

Verified that result contains '20' - test passed
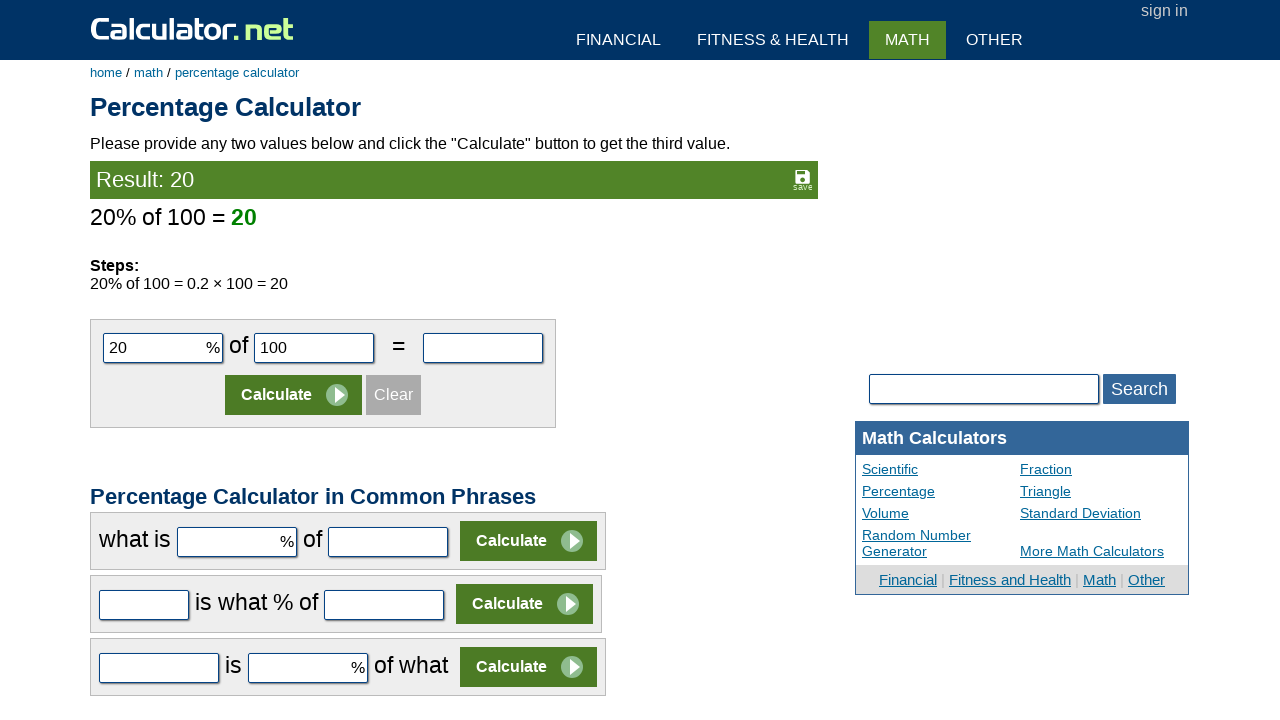

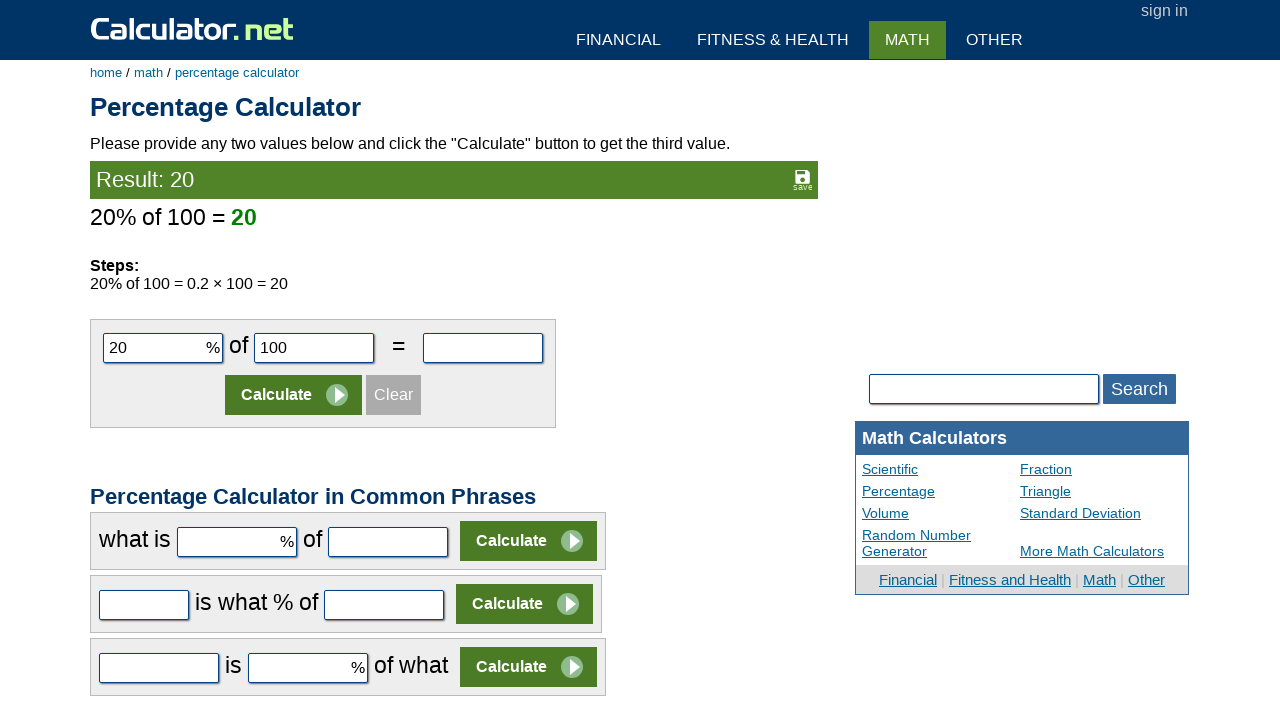